Tests double-click functionality by double-clicking a button and verifying the success message

Starting URL: https://demoqa.com/buttons

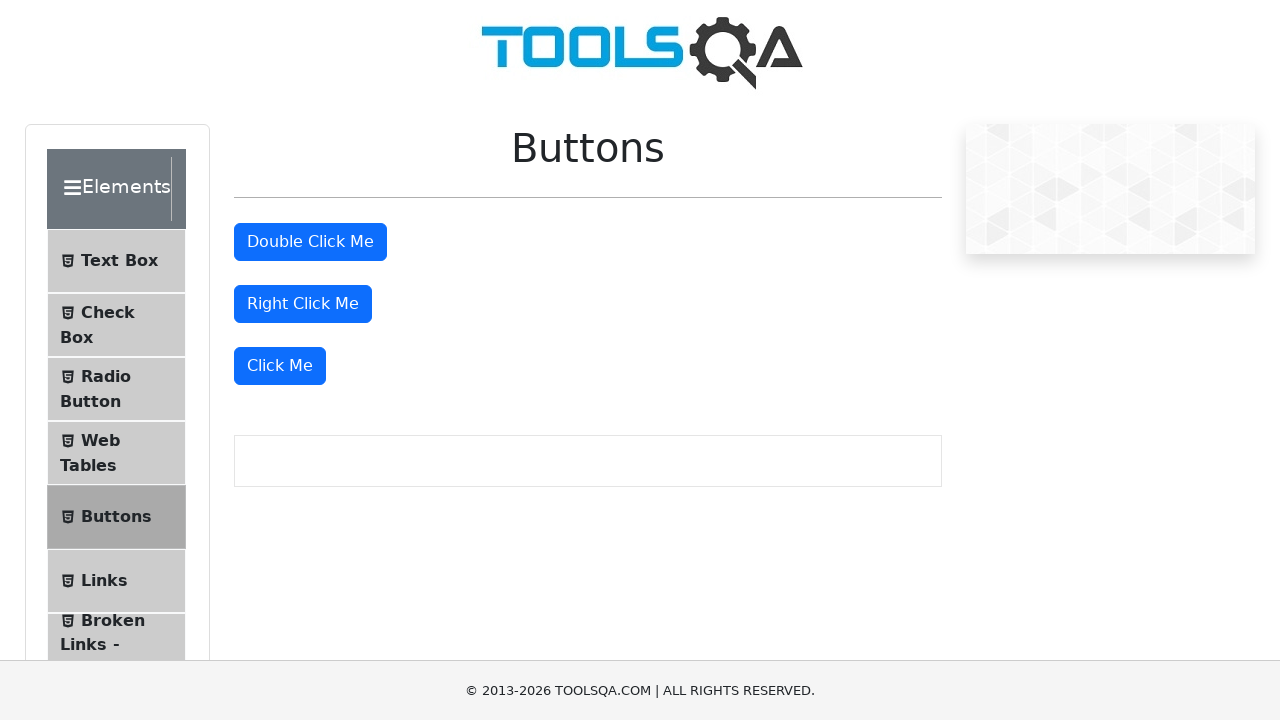

Double-clicked the double click button at (310, 242) on #doubleClickBtn
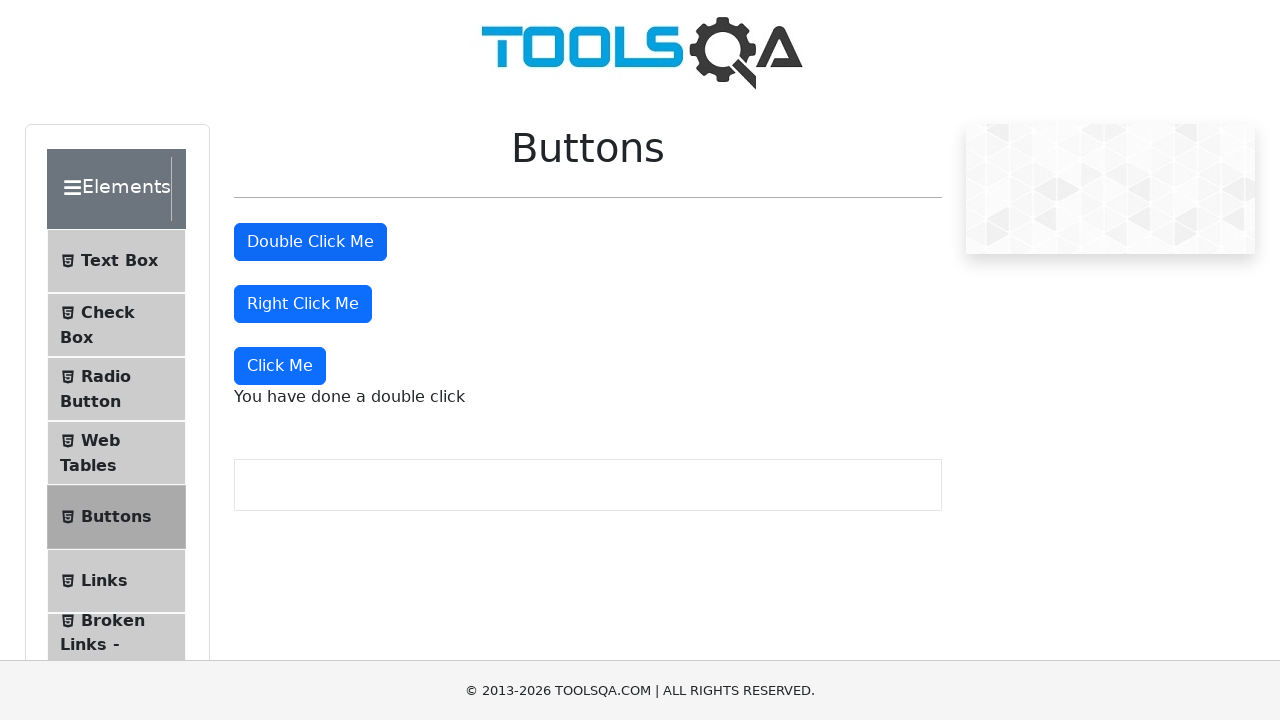

Verified the double click success message appeared
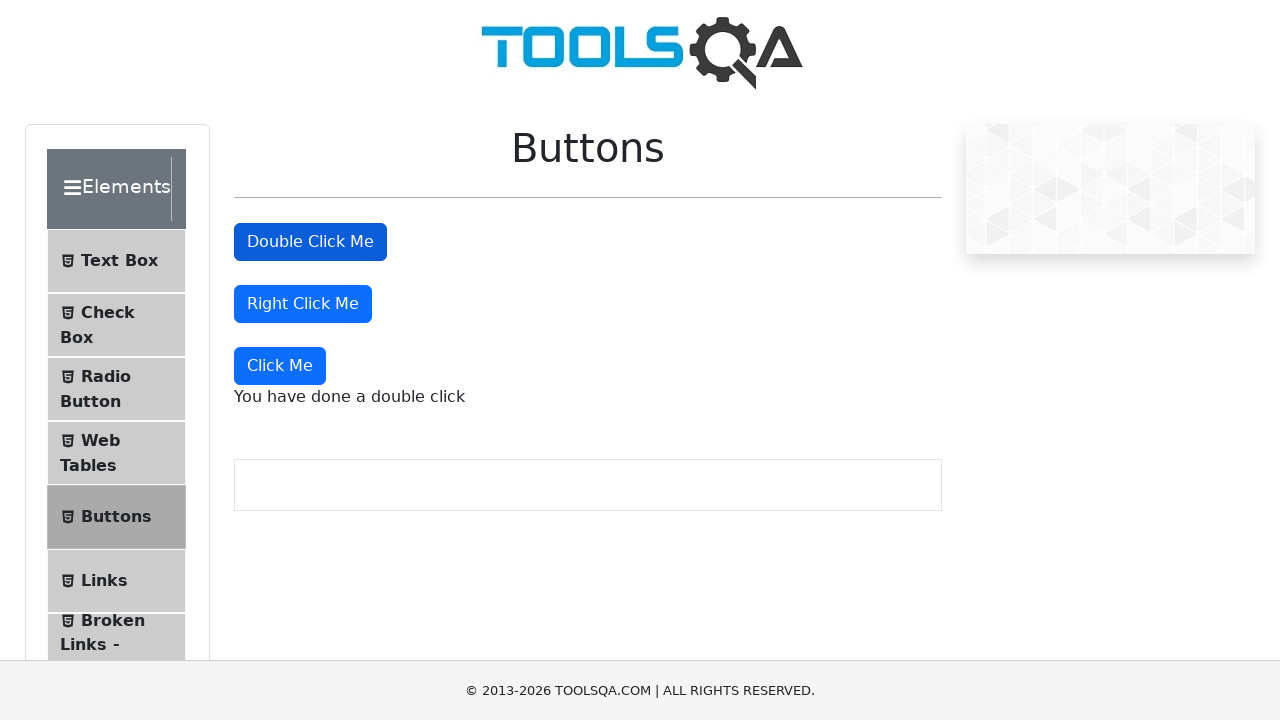

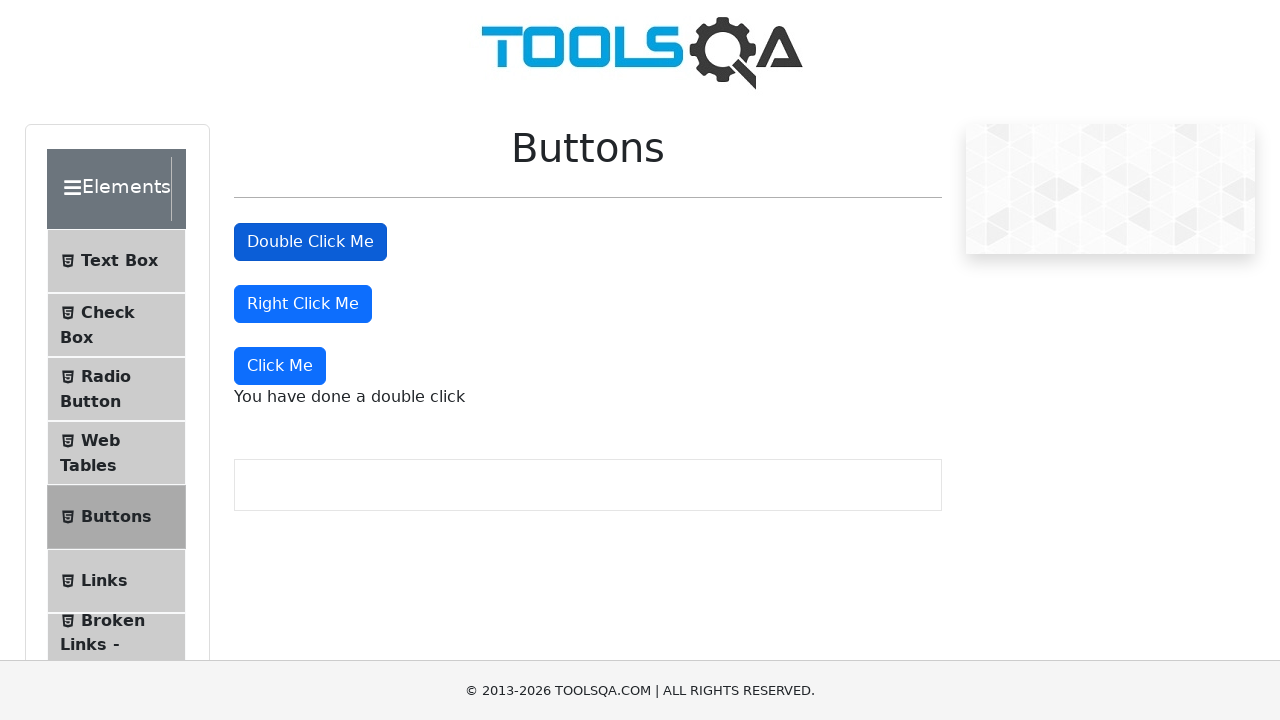